Navigates to a test automation practice blog and retrieves the window's inner height and width using JavaScript execution

Starting URL: https://testautomationpractice.blogspot.com/

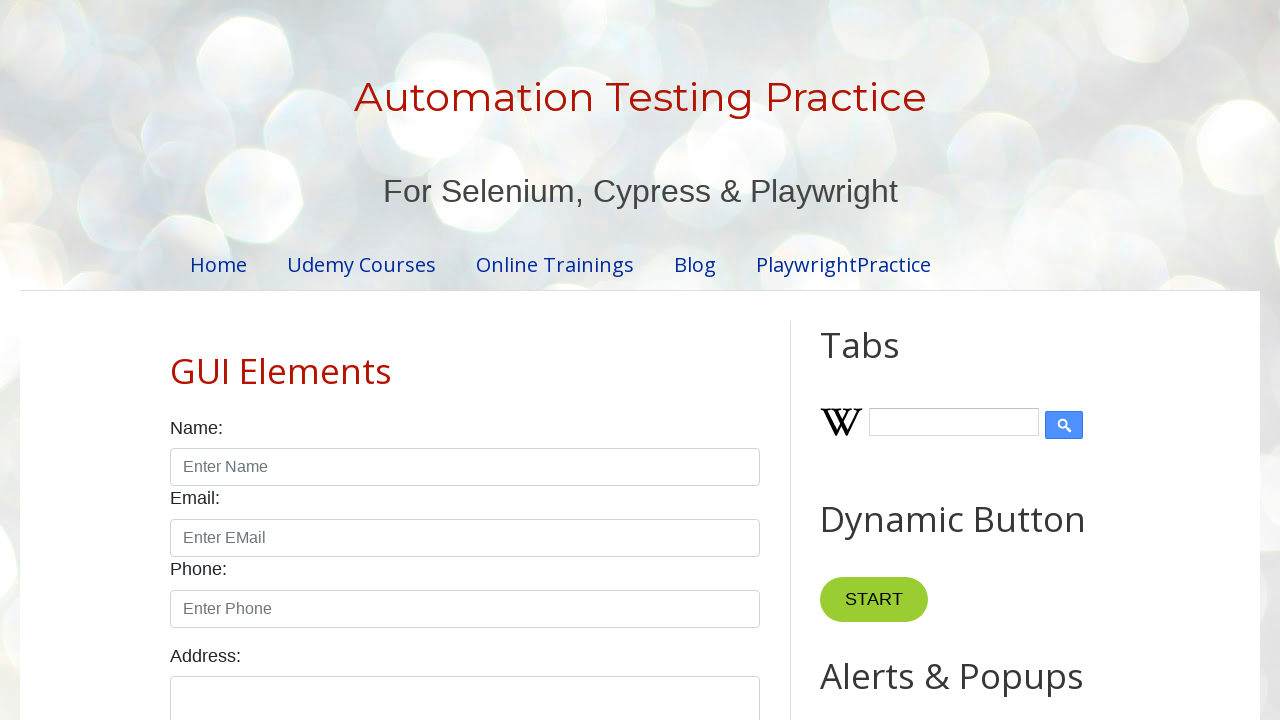

Navigated to test automation practice blog
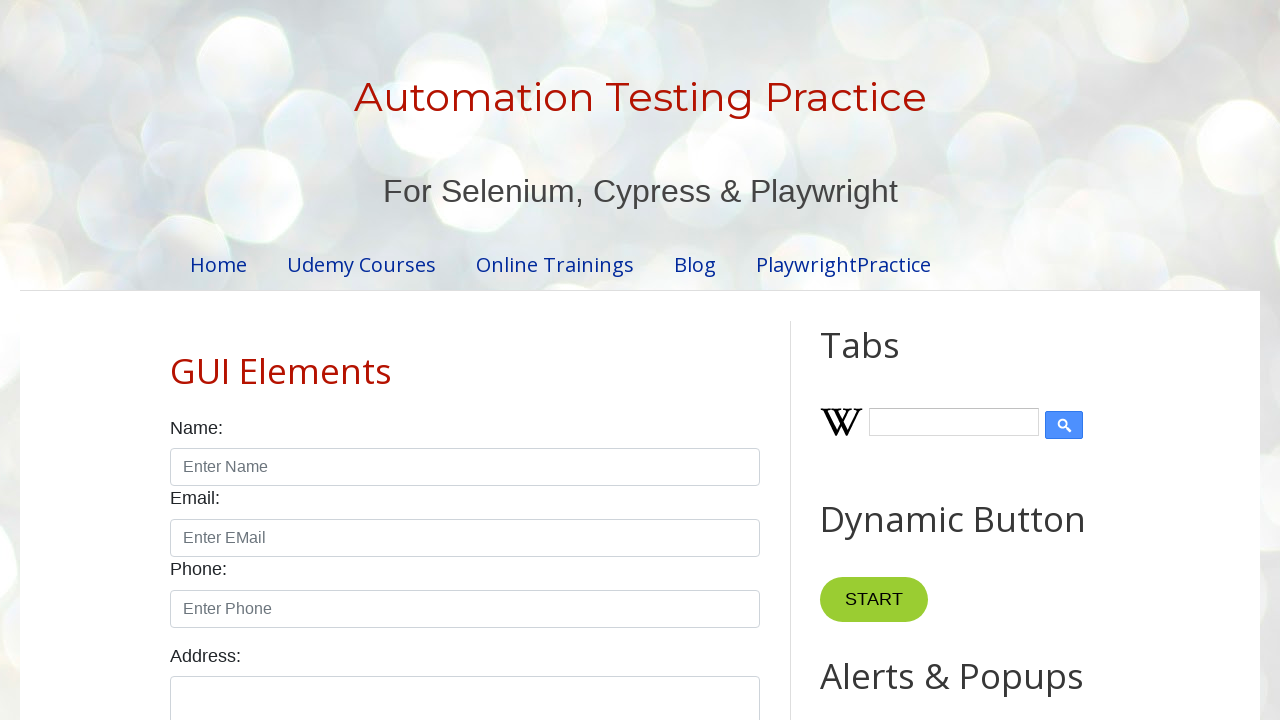

Retrieved window inner height: 720px
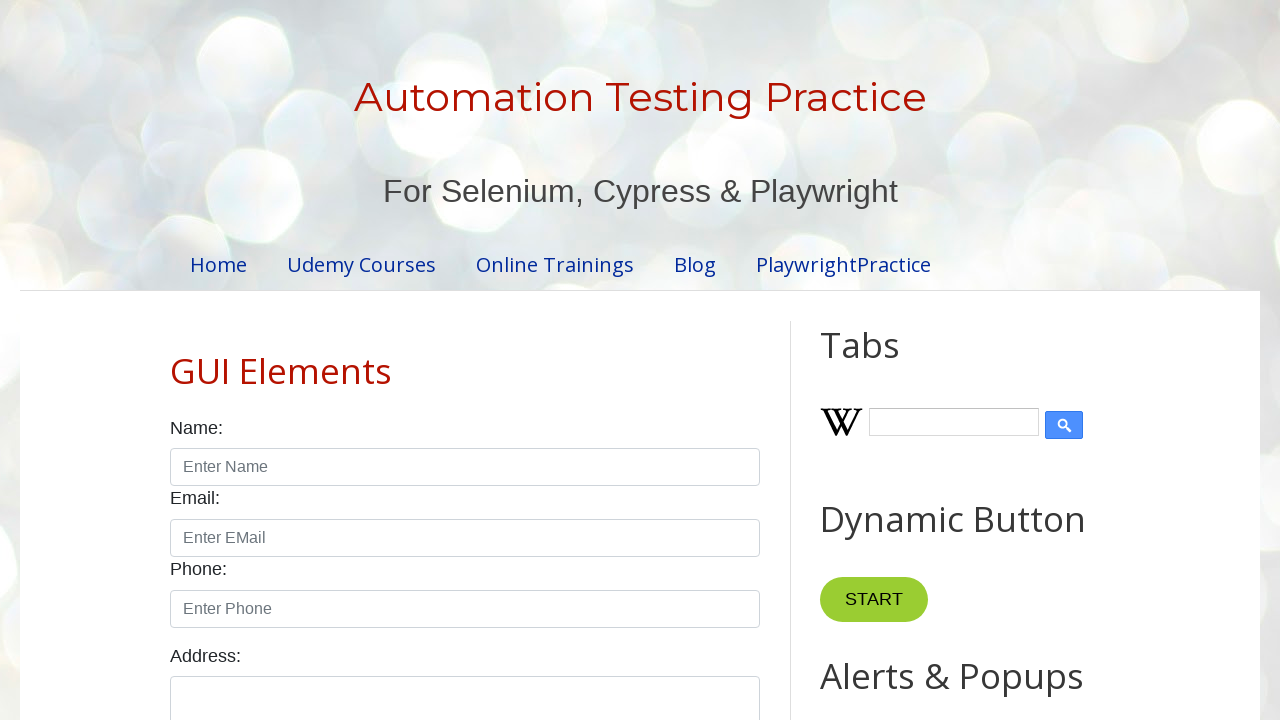

Retrieved window inner width: 1280px
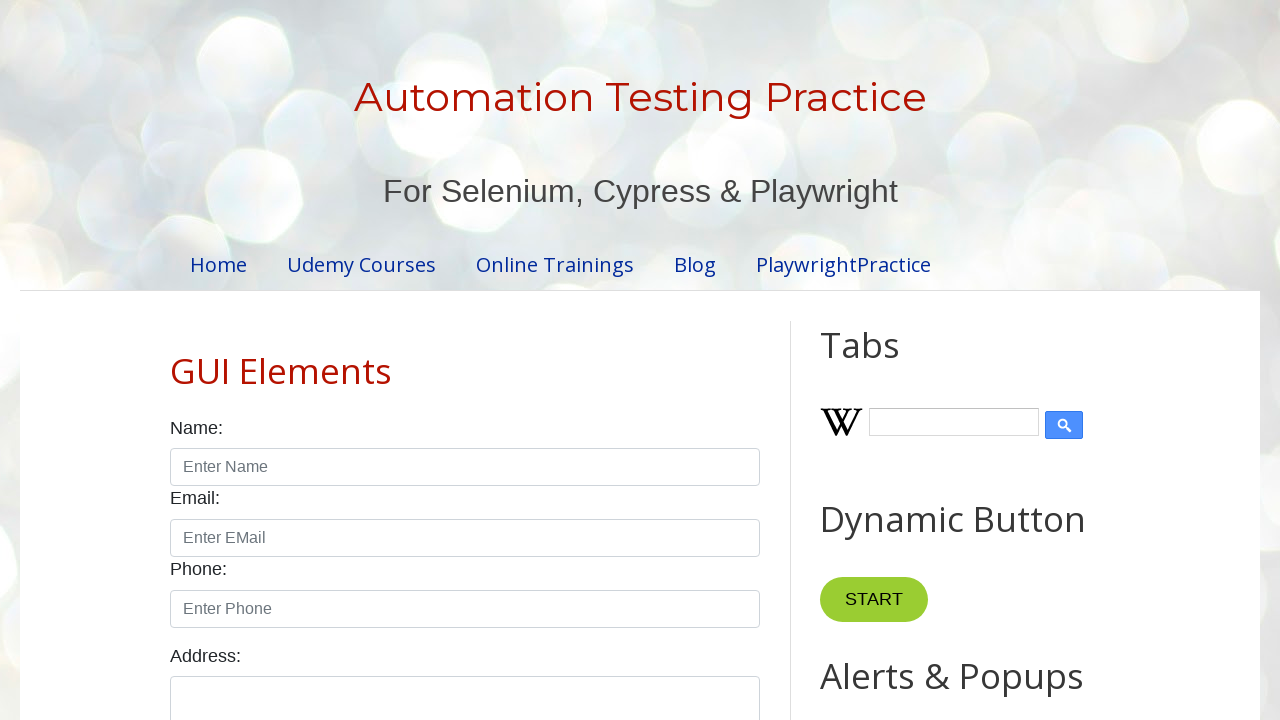

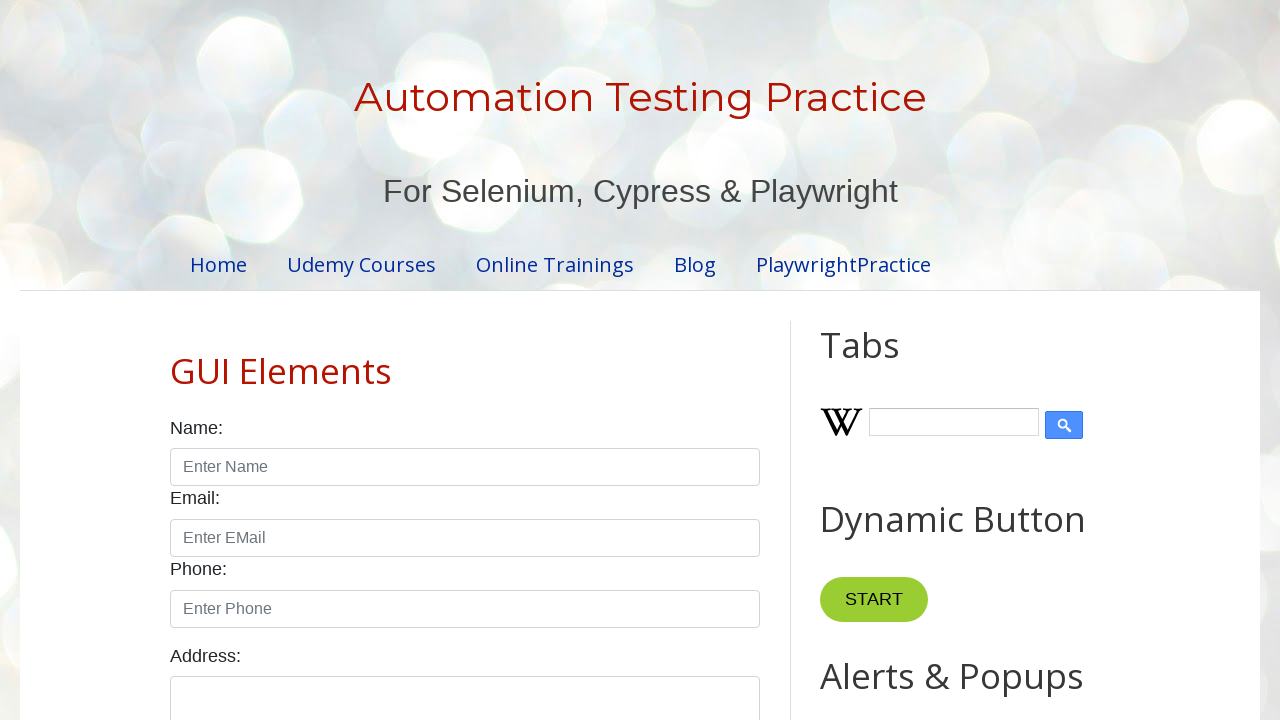